Tests iframe switching functionality by navigating between iframe and main content, clicking links within the iframe, and filling form fields in the main content

Starting URL: https://thulotechnology.github.io/SampleTestWebsite

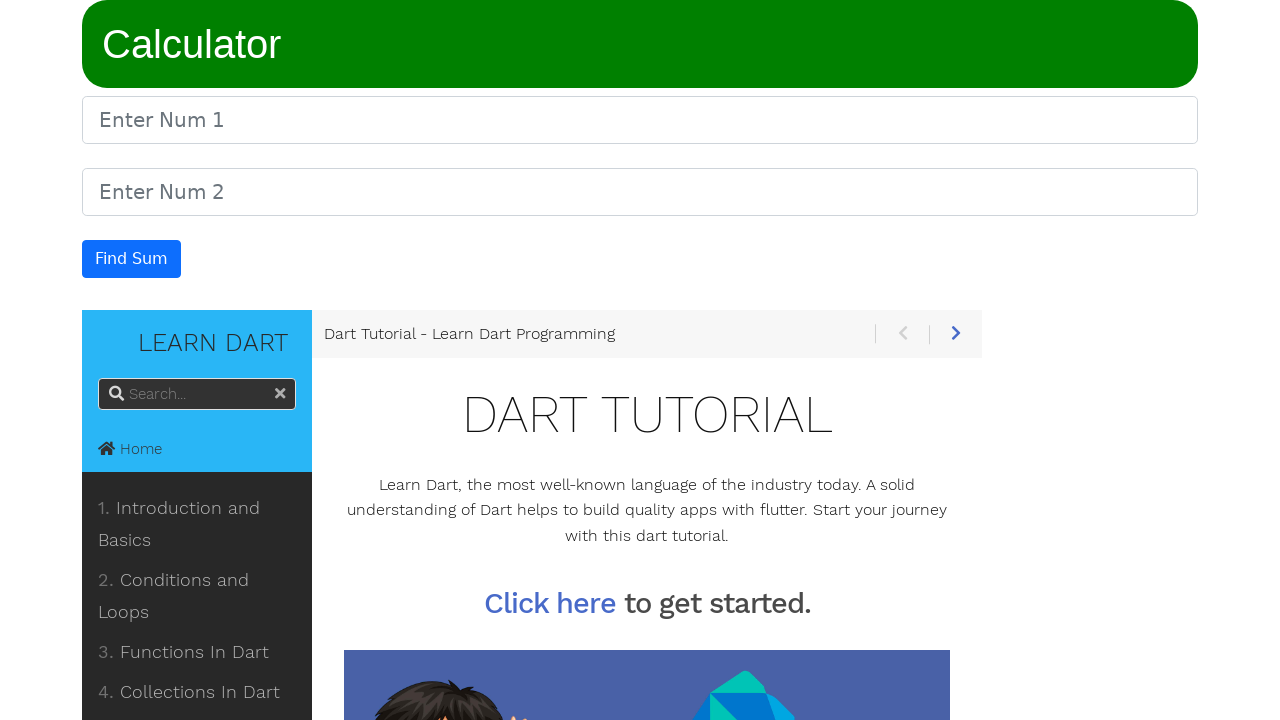

Switched to iframe named 'ourframe'
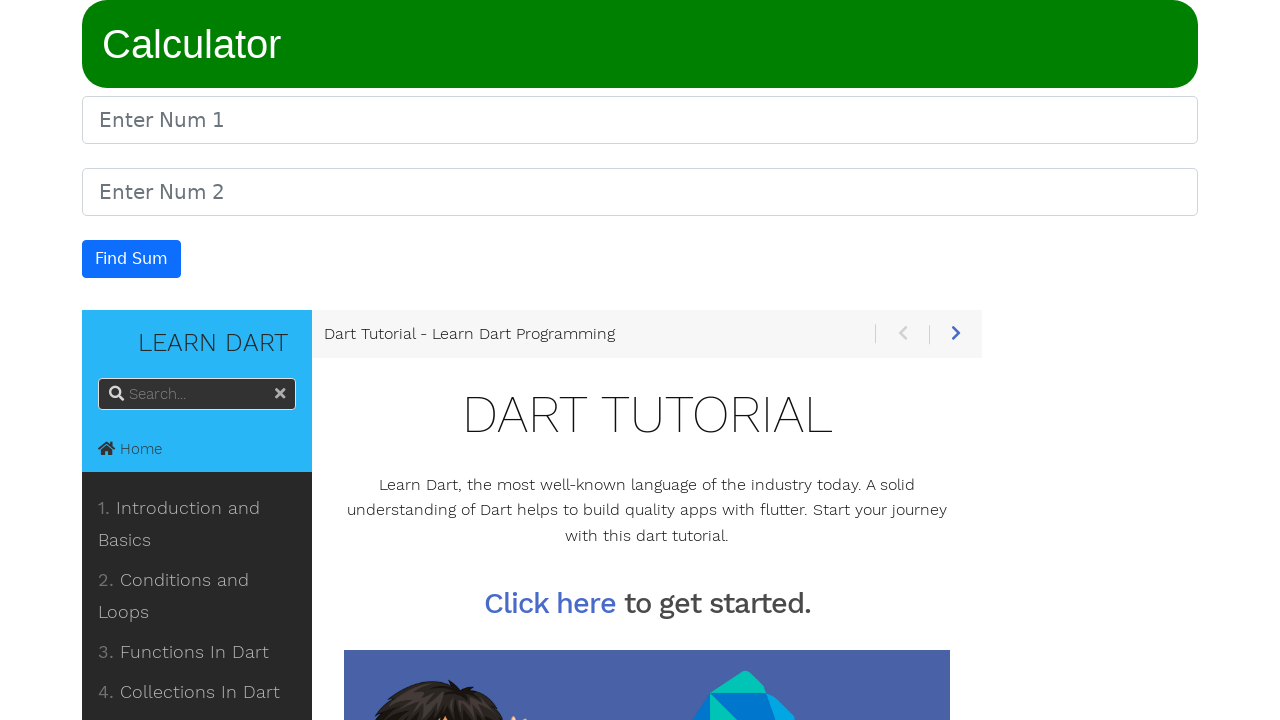

Clicked 'Click Here' link inside iframe at (550, 604) on xpath=//*[@id='body-inner']/div[1]/h3/a
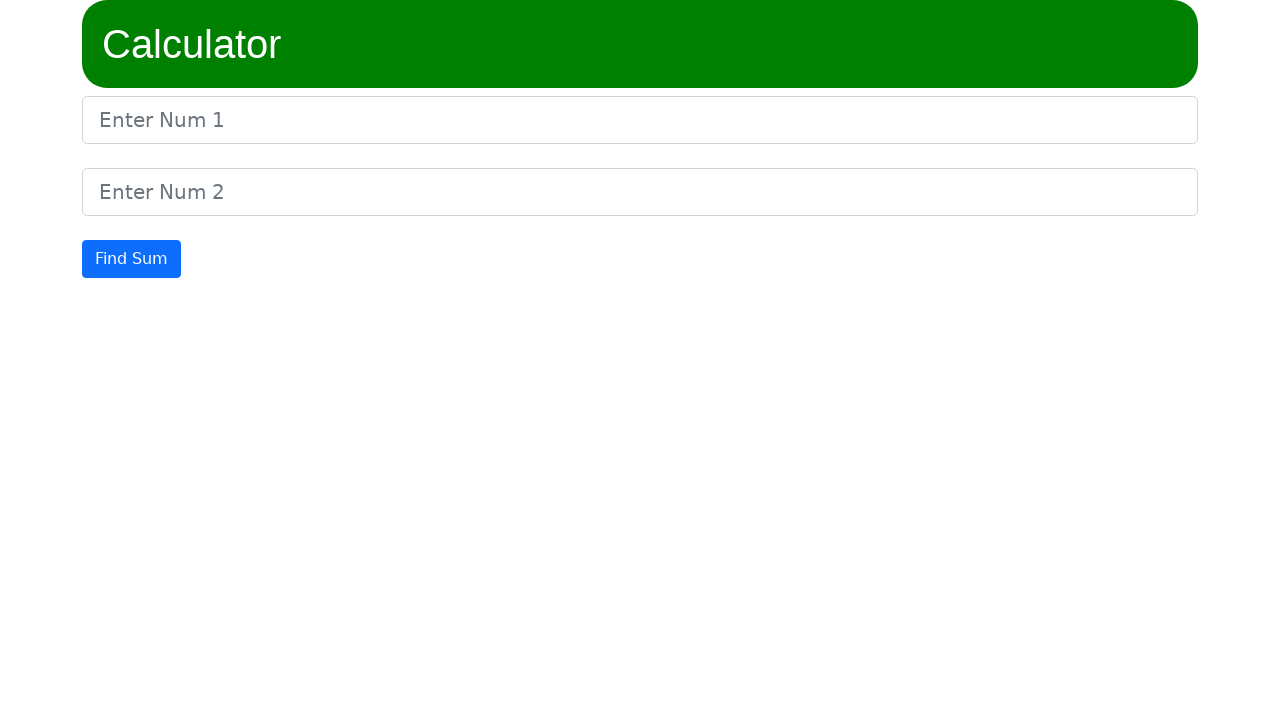

Filled number field with value '50' in main content on #num1
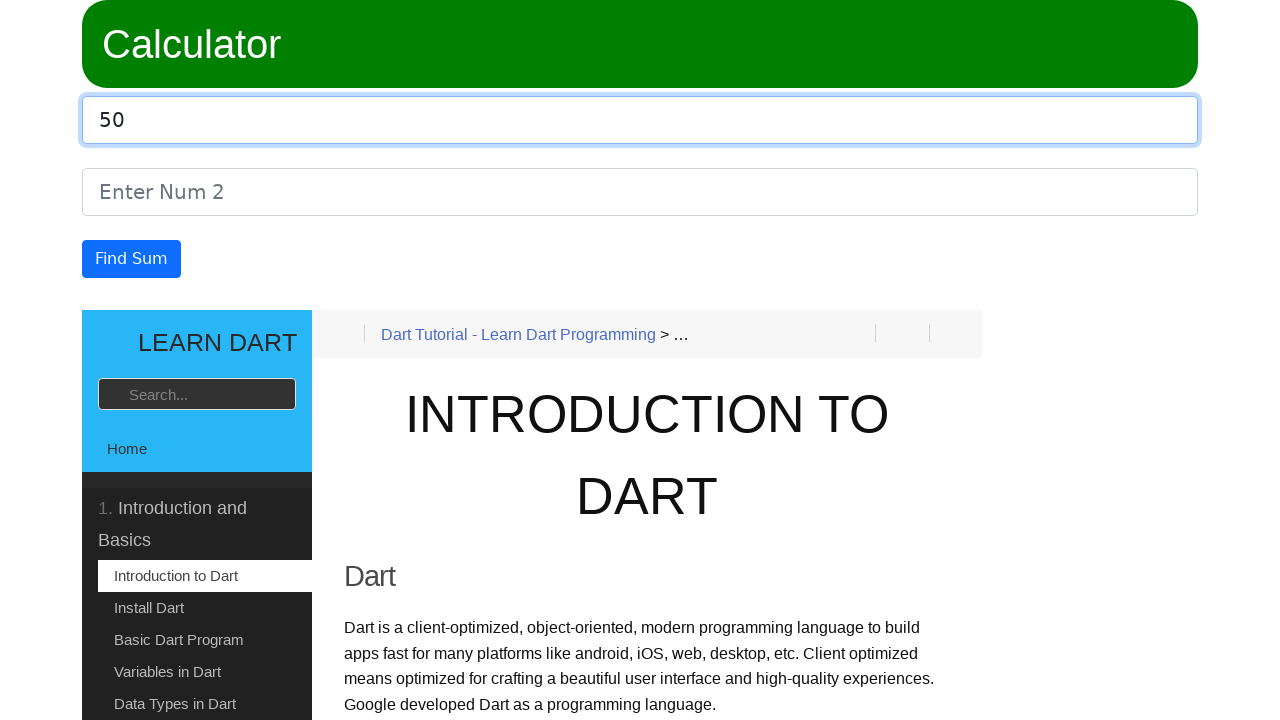

Clicked Introduction link inside iframe at (205, 576) on xpath=//*[@id='content-wrapper']/ul/li[1]/ul/li[1]/a
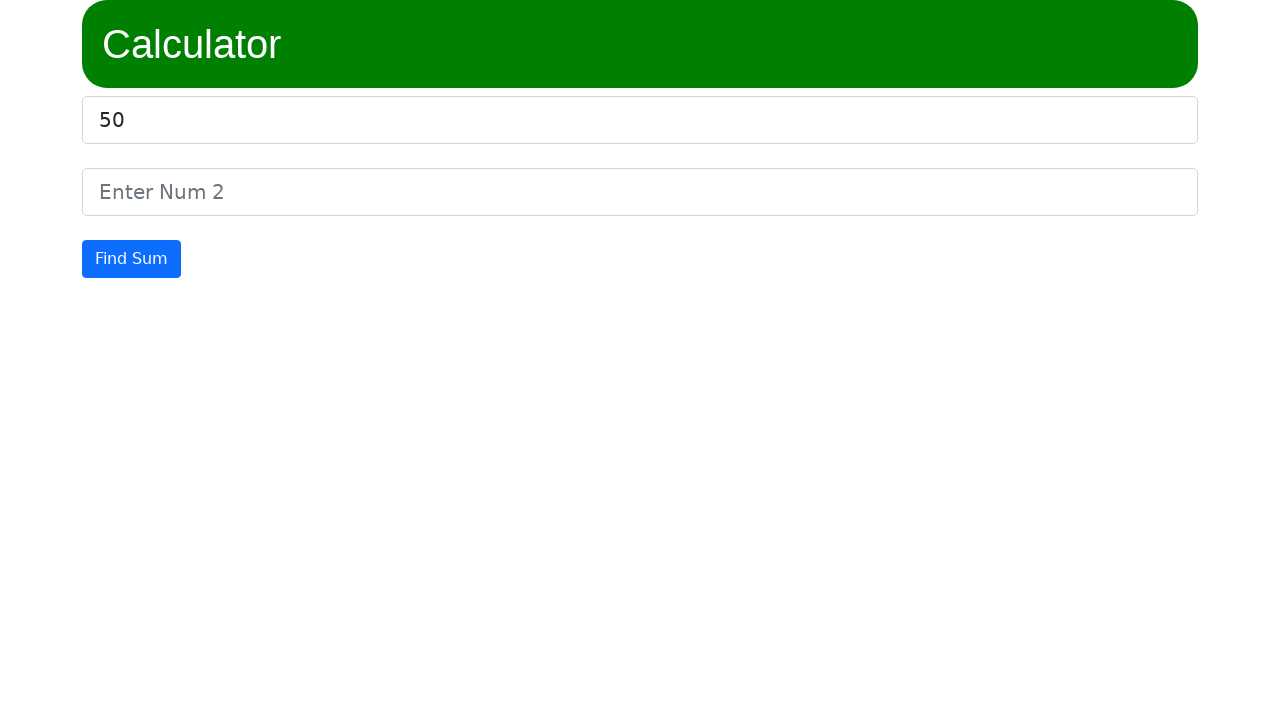

Waited 2000ms for page to load
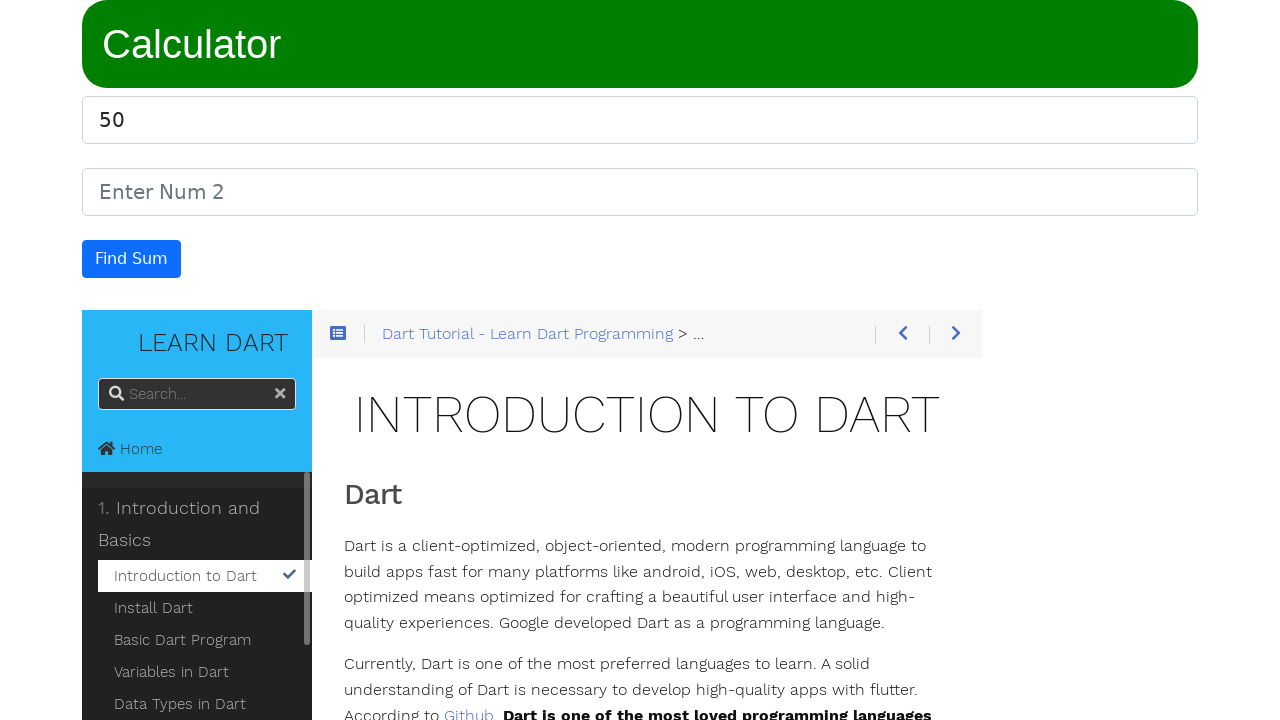

Clicked Install link inside iframe at (205, 608) on xpath=//*[@id='content-wrapper']/ul/li[1]/ul/li[2]/a
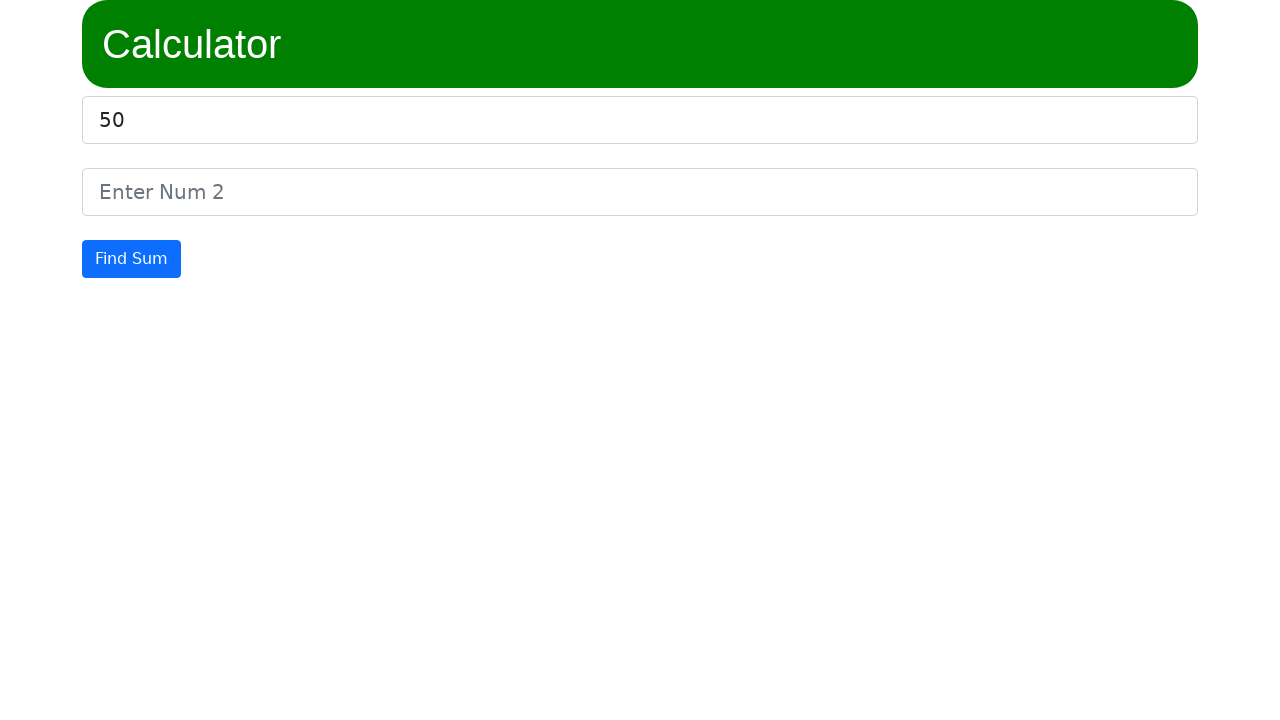

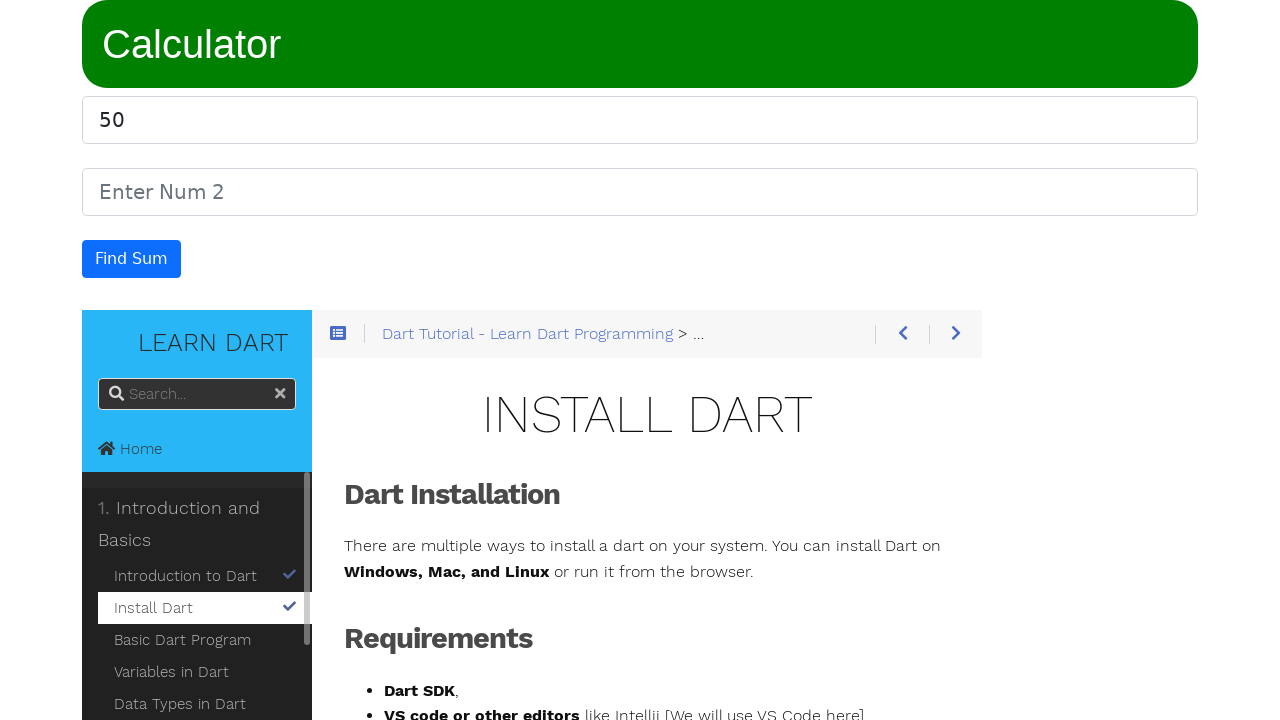